Navigates to Keyzar jewelry site and filters lab diamonds by selecting Oval shape, VVS2 clarity, and E color grade to view filtered results

Starting URL: https://keyzarjewelry.com/collections/center-stones?stoneType=labDiamond&configurationType=ring

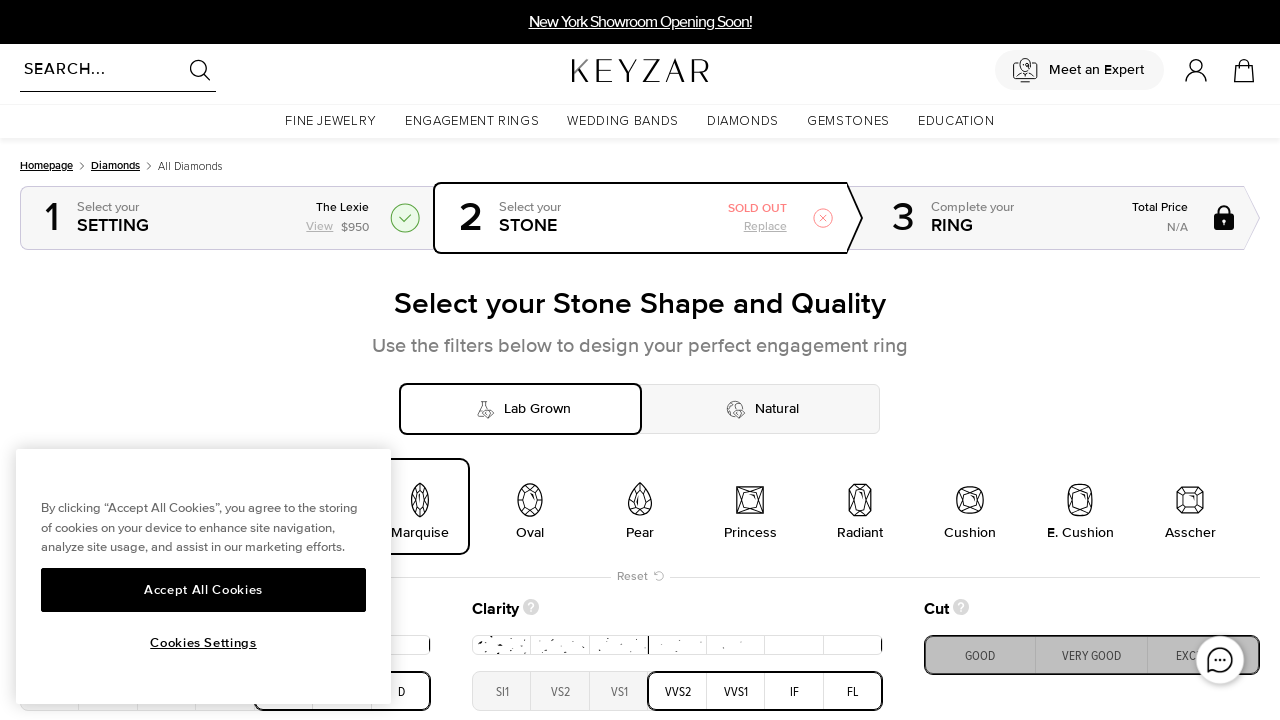

Waited for Oval shape filter button to be visible
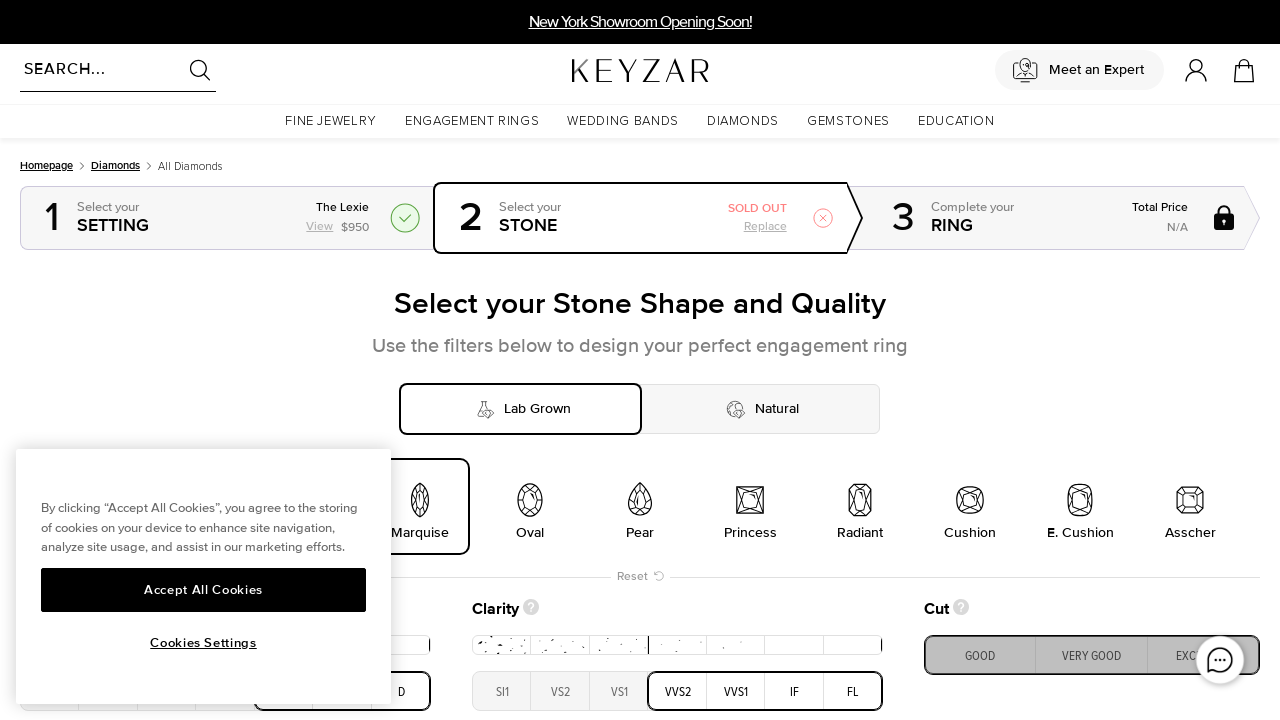

Clicked Oval shape filter button at (530, 506) on xpath=//button[.//div[text()='Oval']]
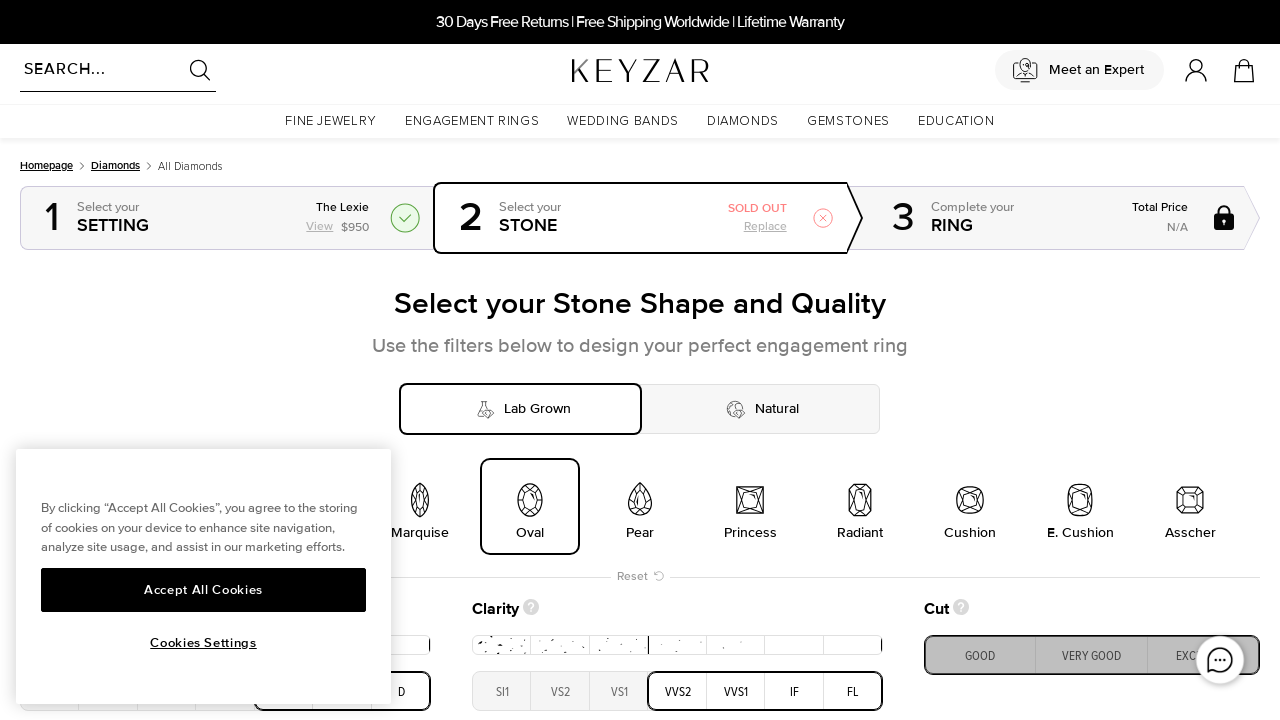

Waited for VVS2 clarity filter button to be visible
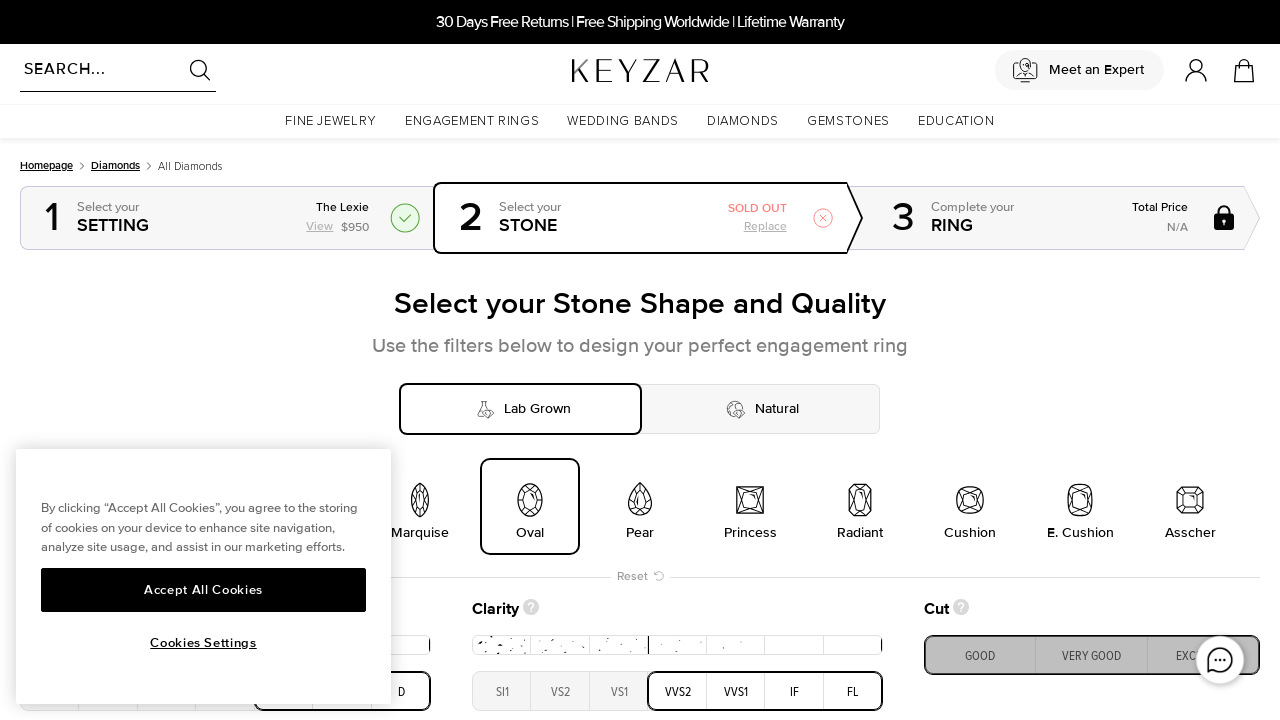

Clicked VVS2 clarity filter button at (678, 691) on xpath=//button[.//span[text()='VVS2']]
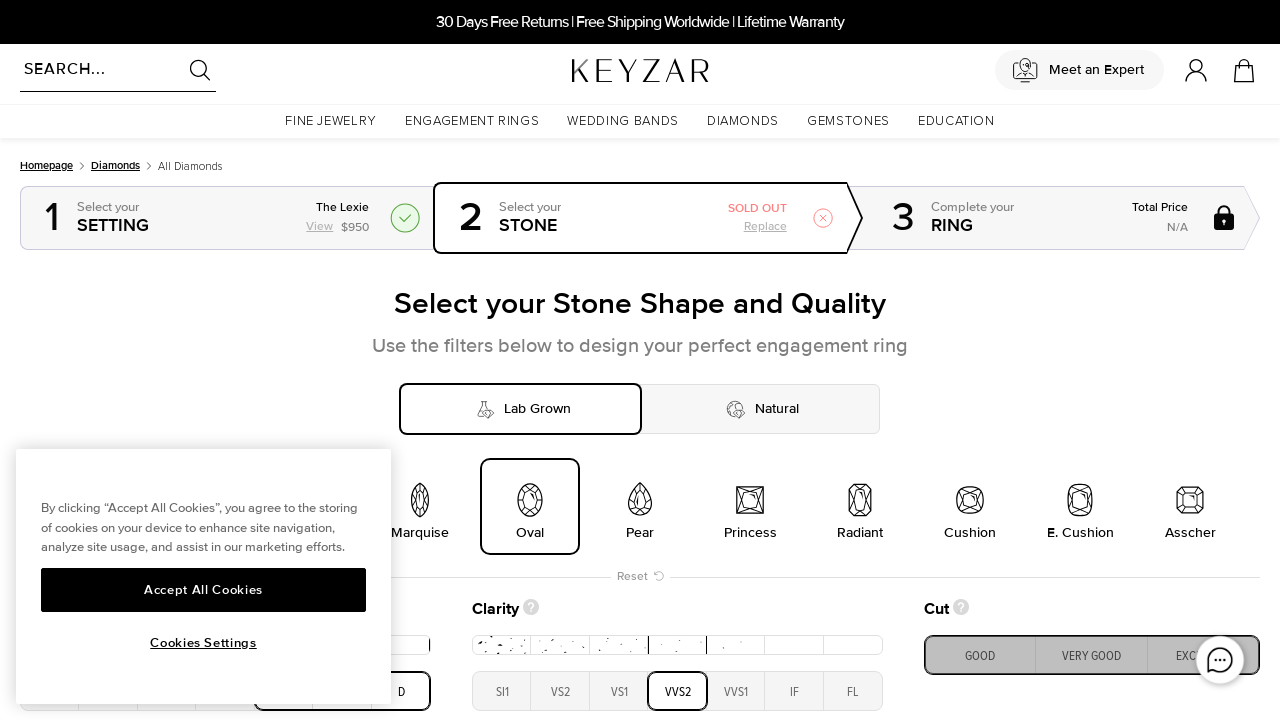

Waited for E color grade filter button to be visible
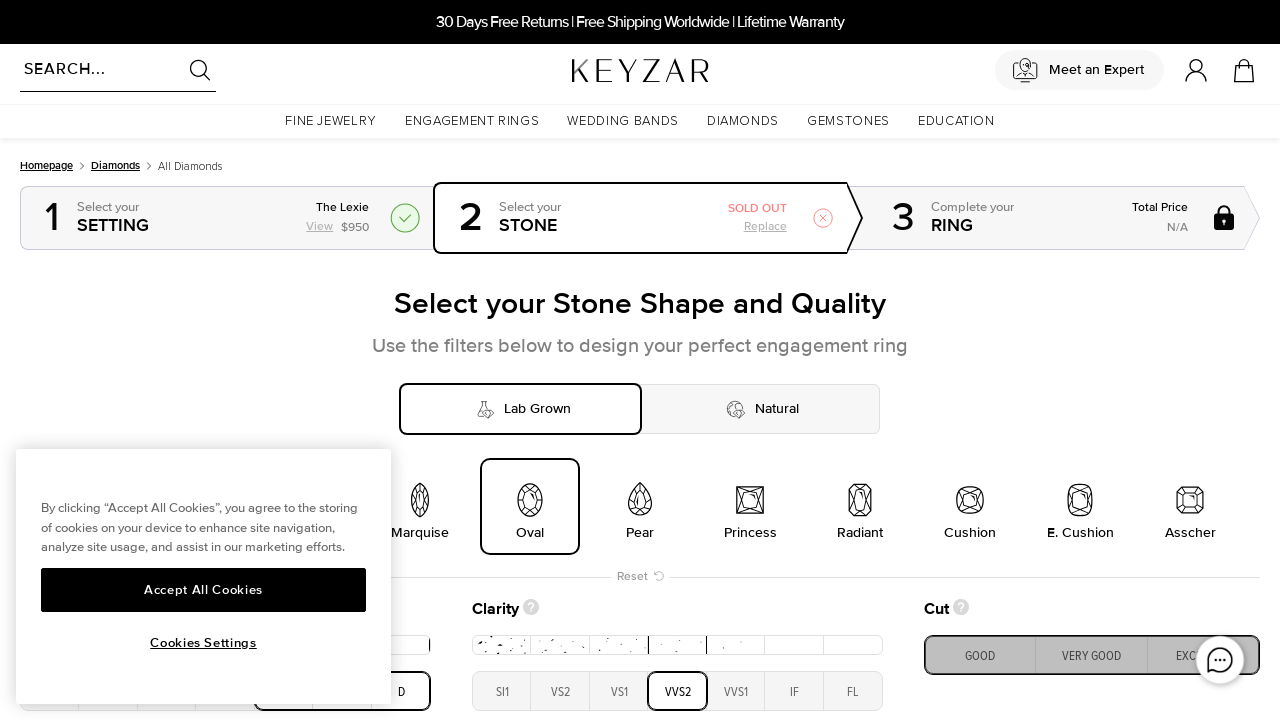

Clicked E color grade filter button at (343, 235) on xpath=//button[.//span[text()='E']]
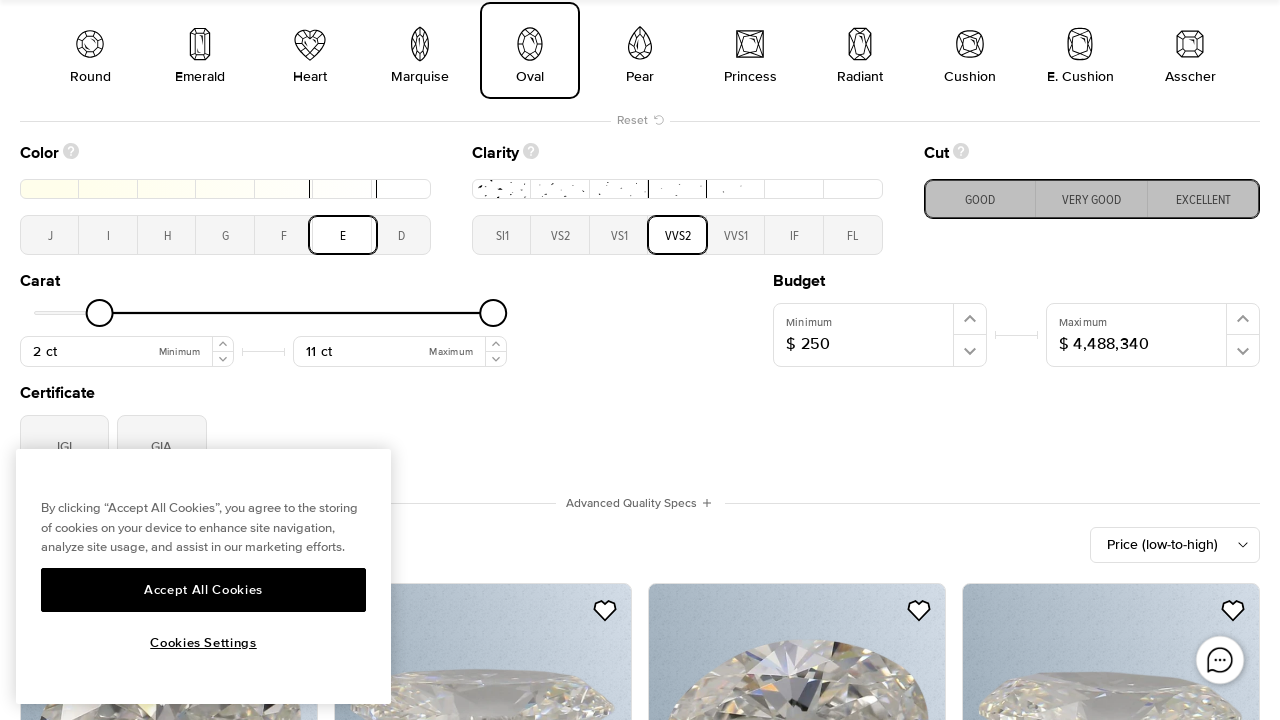

Filtered results loaded with diamond product cards visible (Oval shape, VVS2 clarity, E color grade)
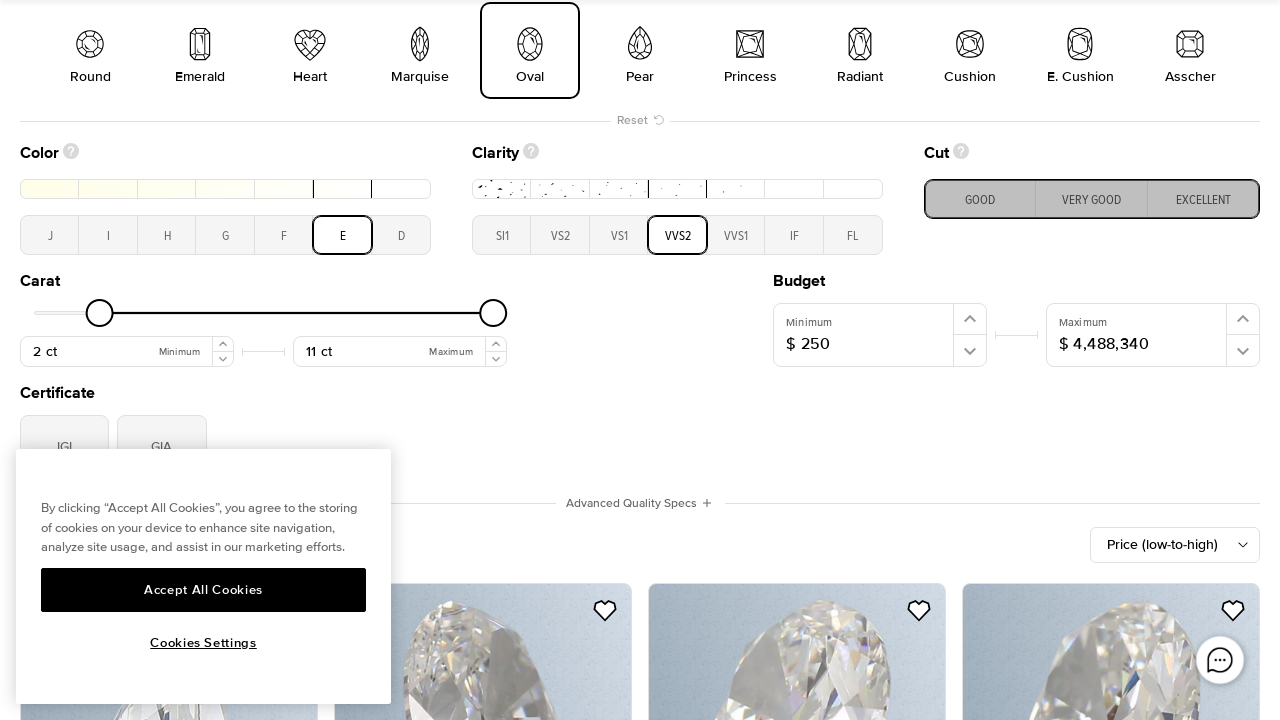

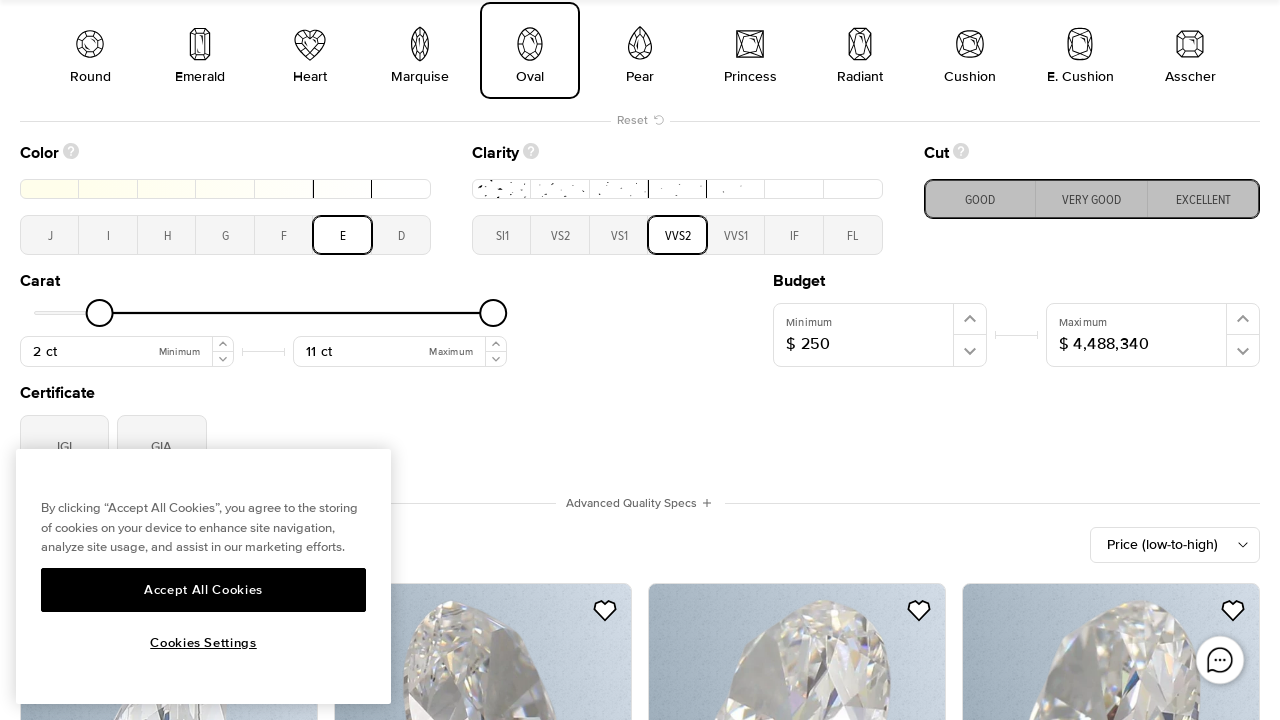